Tests dynamic controls page by interacting with a checkbox (clicking if not selected) and an input field (enabling it via button click and then typing text)

Starting URL: https://the-internet.herokuapp.com/dynamic_controls

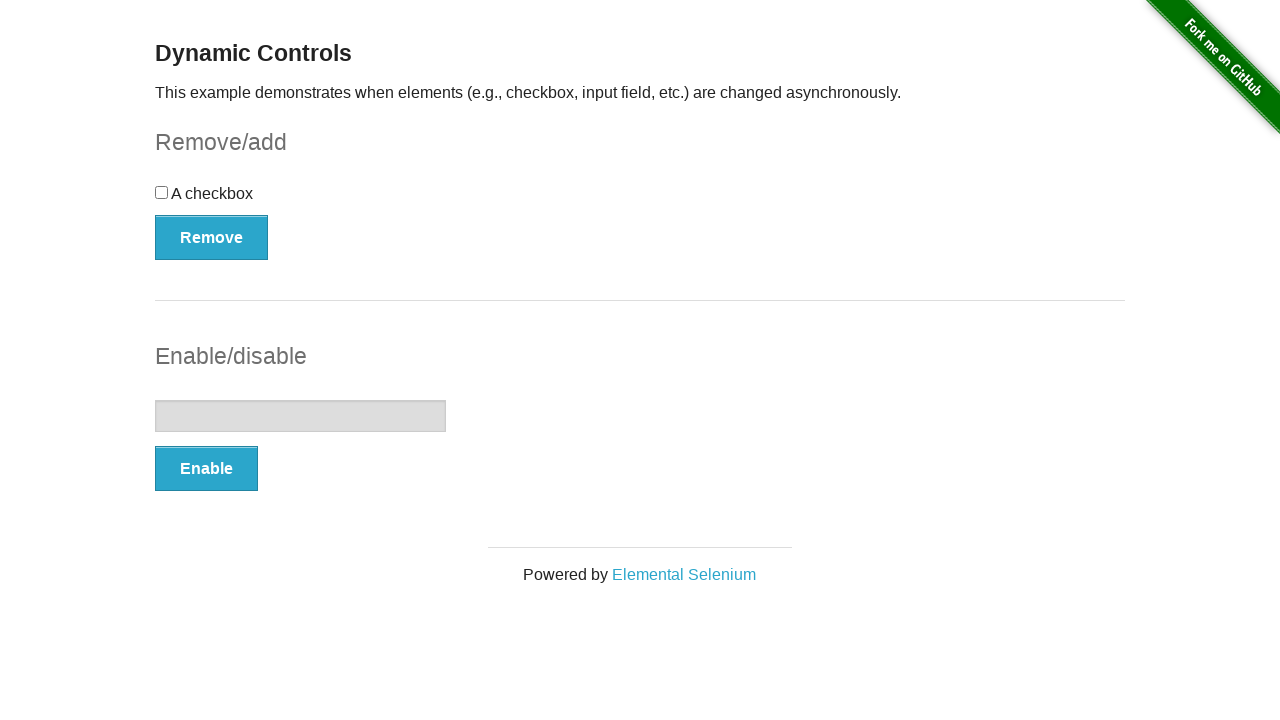

Located the checkbox form section
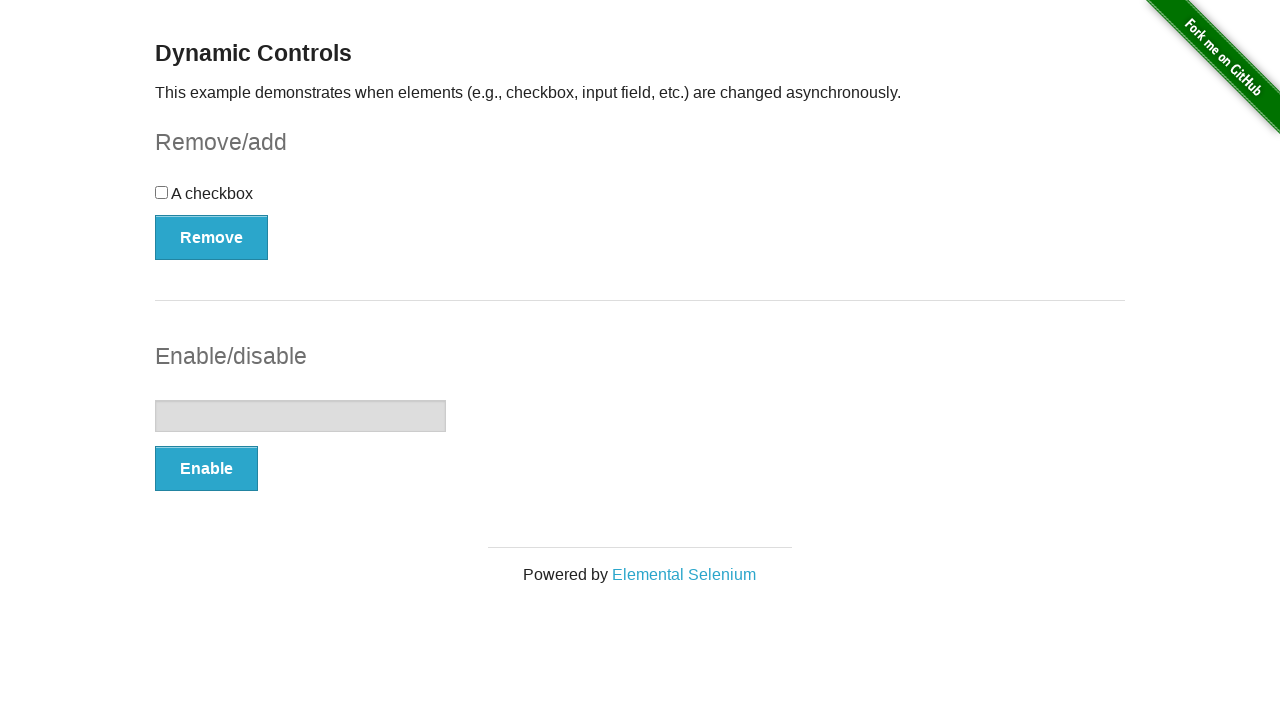

Located the checkbox element
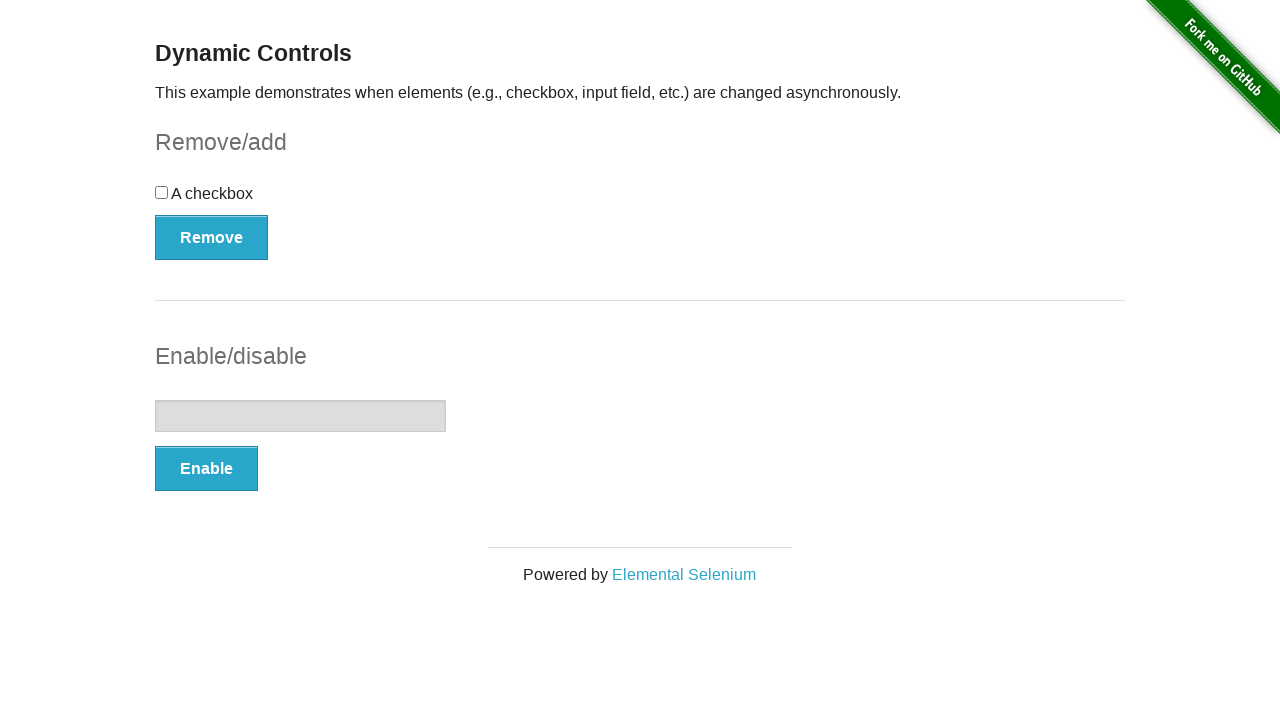

Checked if checkbox was selected
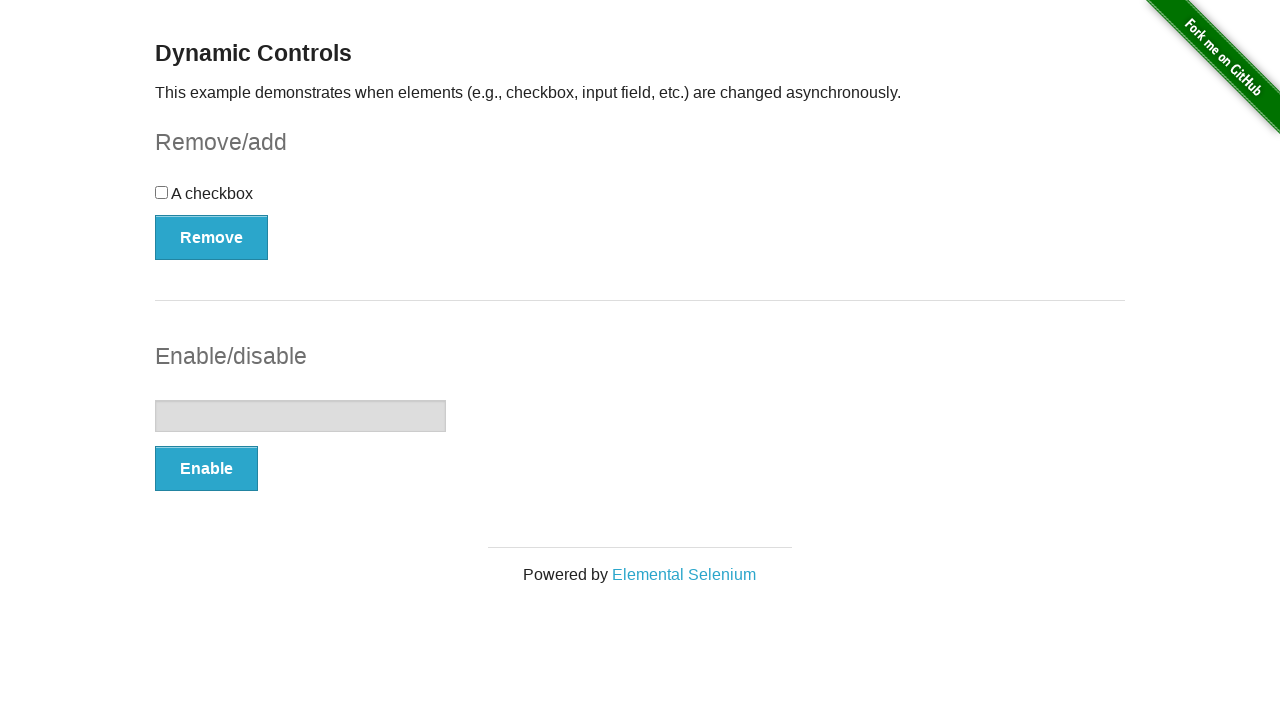

Clicked checkbox to select it at (162, 192) on #checkbox-example >> input[type='checkbox']
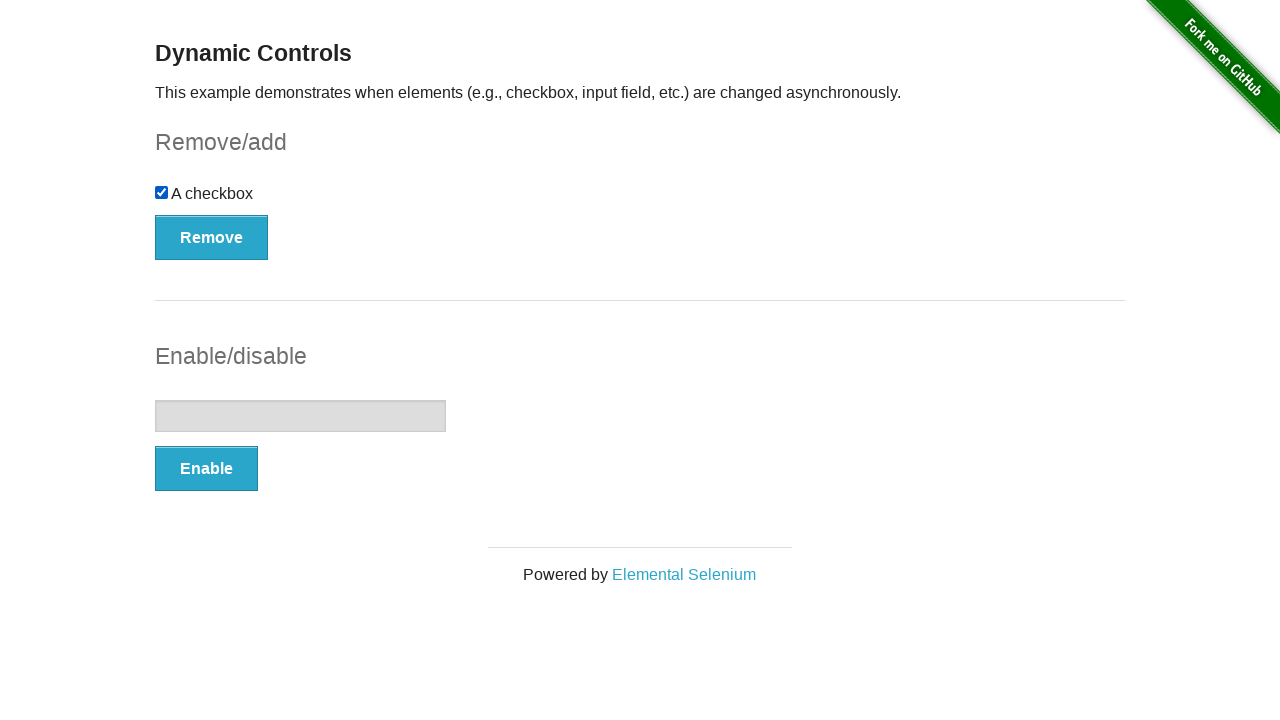

Located the input form section
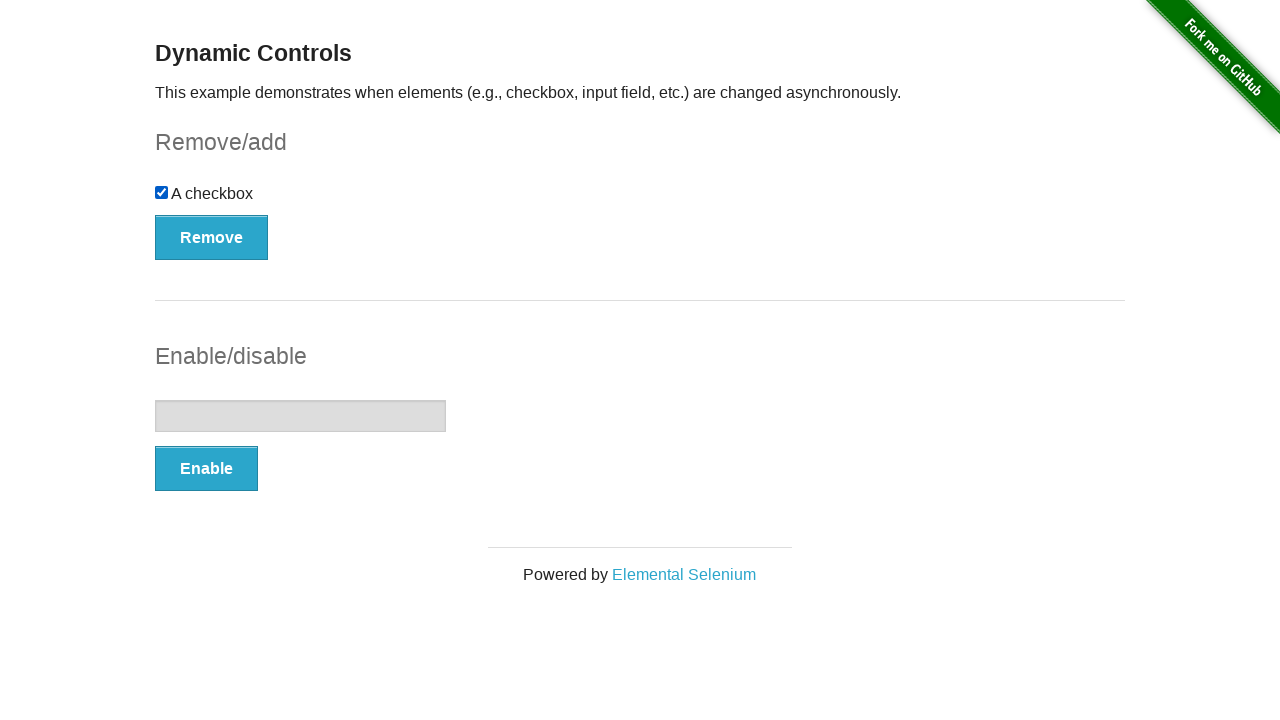

Located the input field
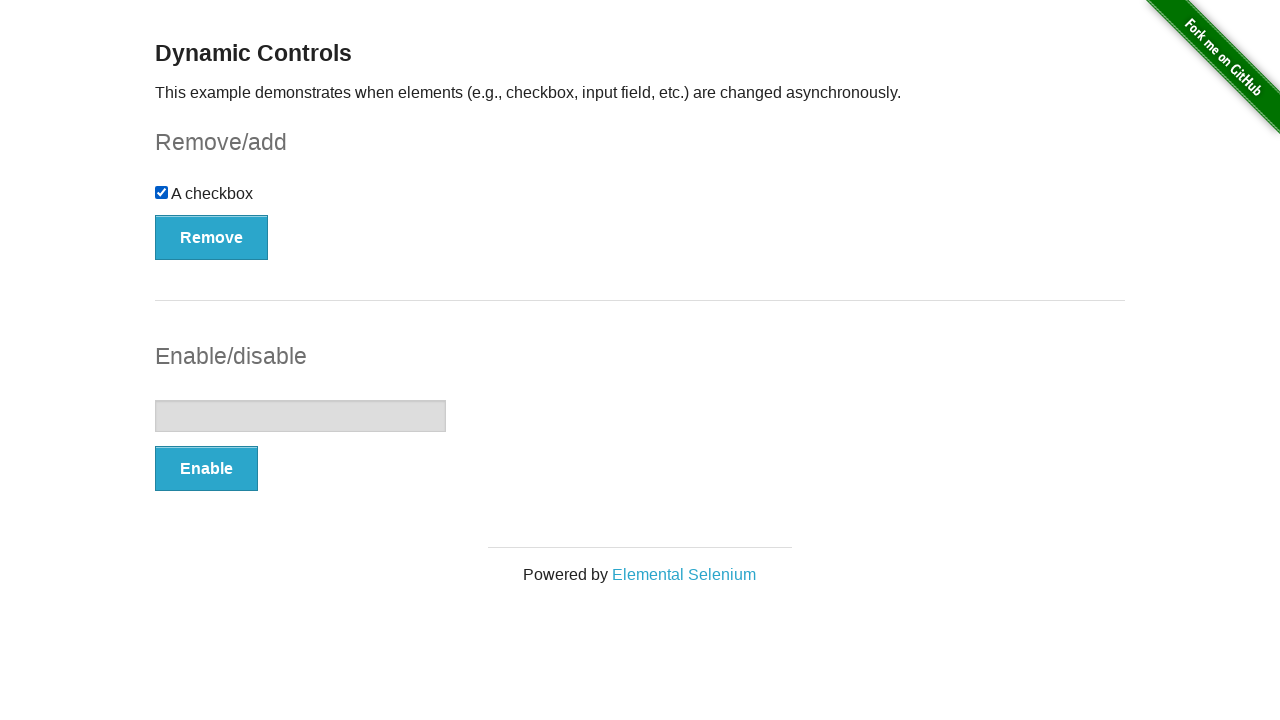

Located the enable button
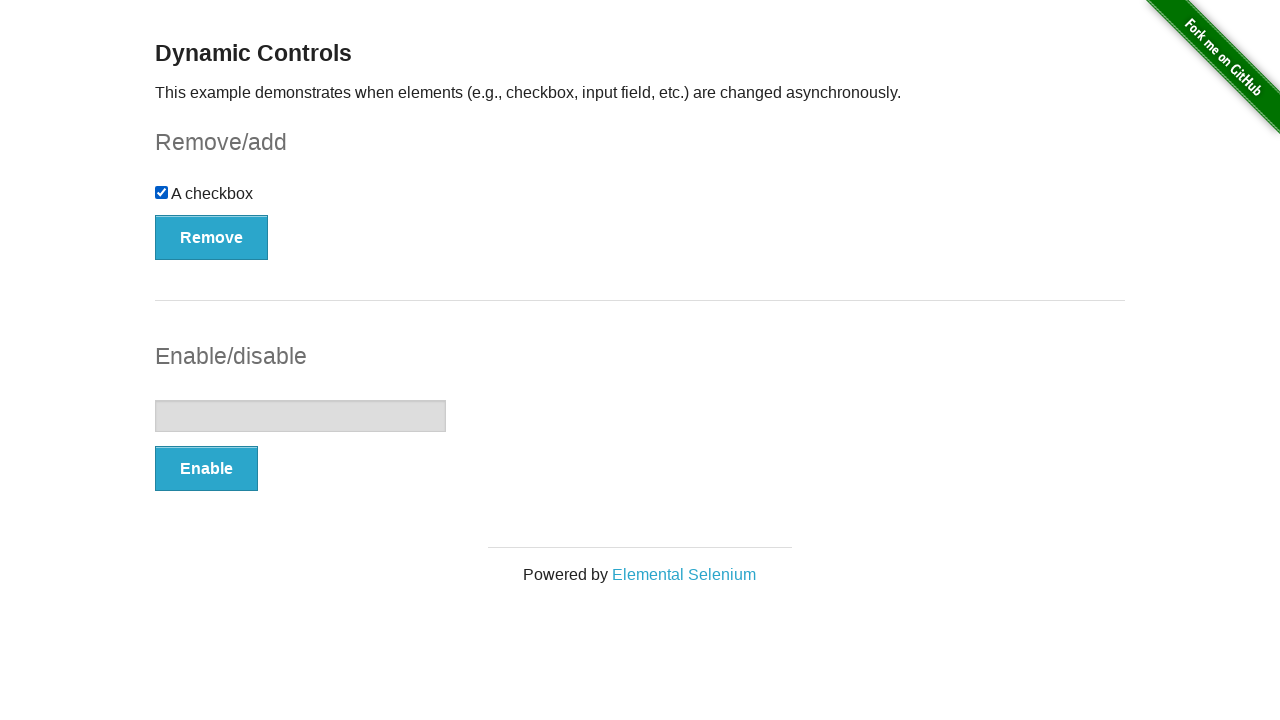

Checked if input field was disabled
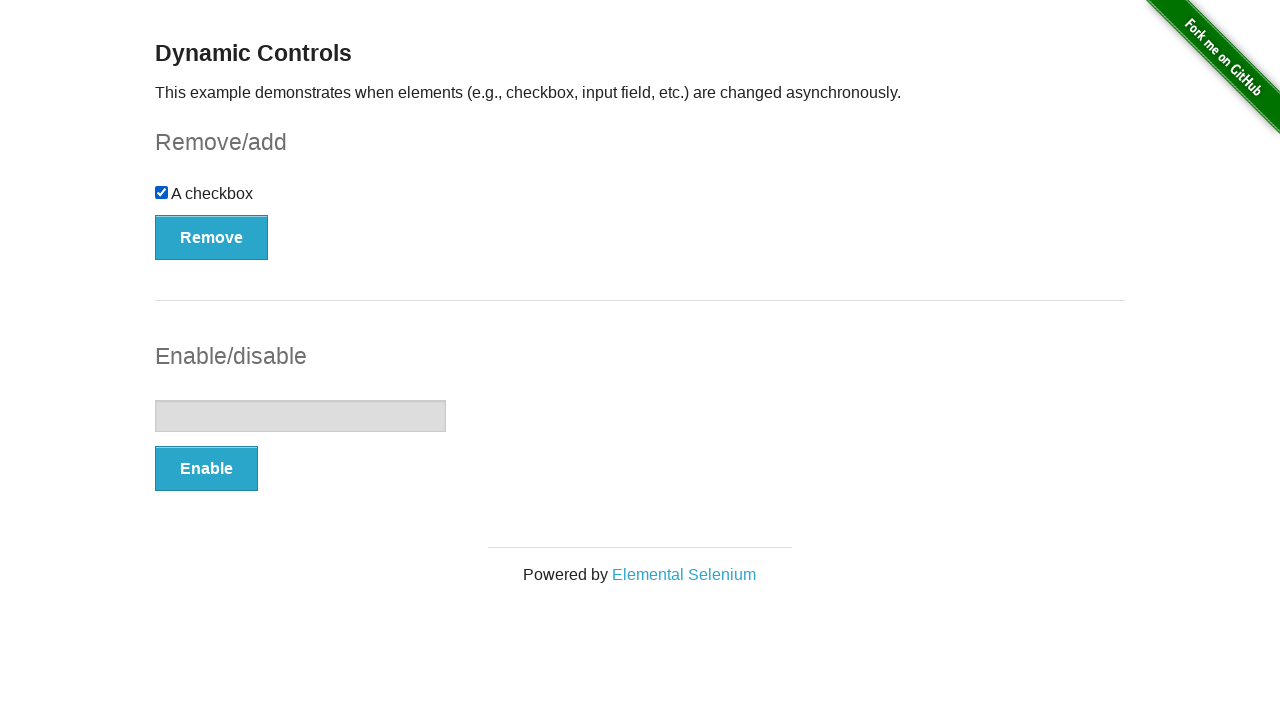

Clicked enable button to enable the input field at (206, 469) on #input-example >> button
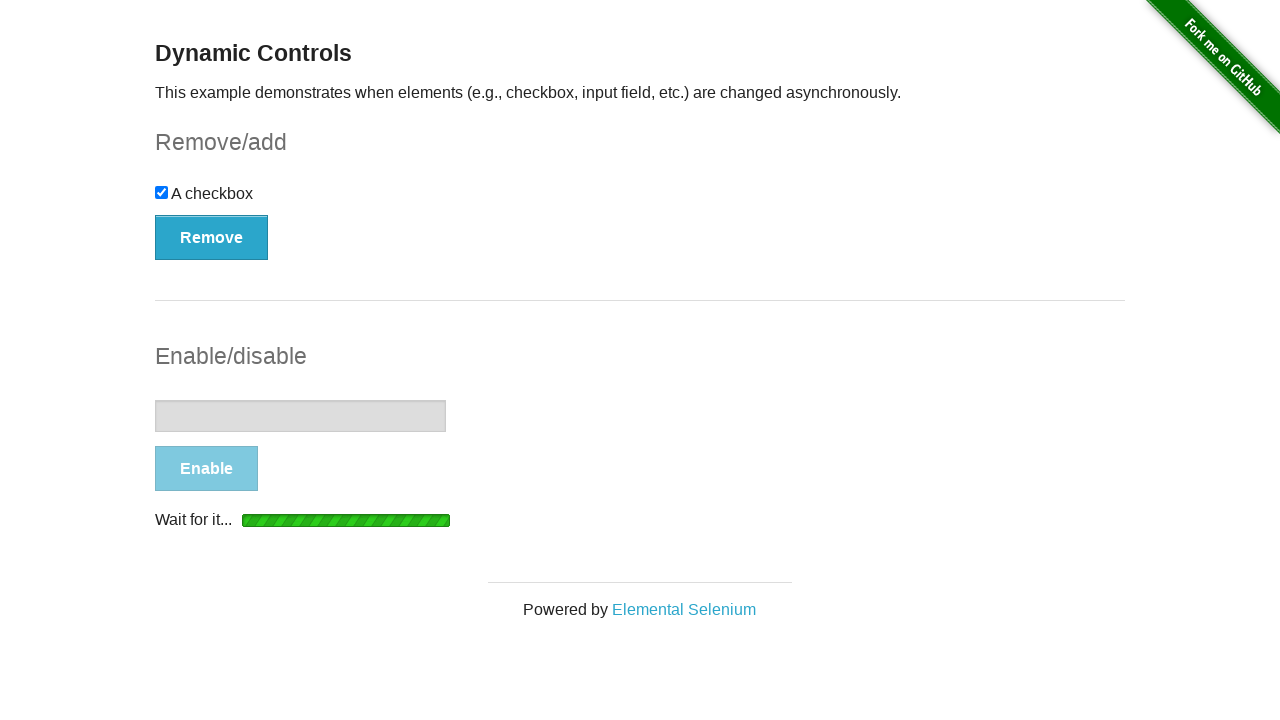

Input field became enabled after waiting
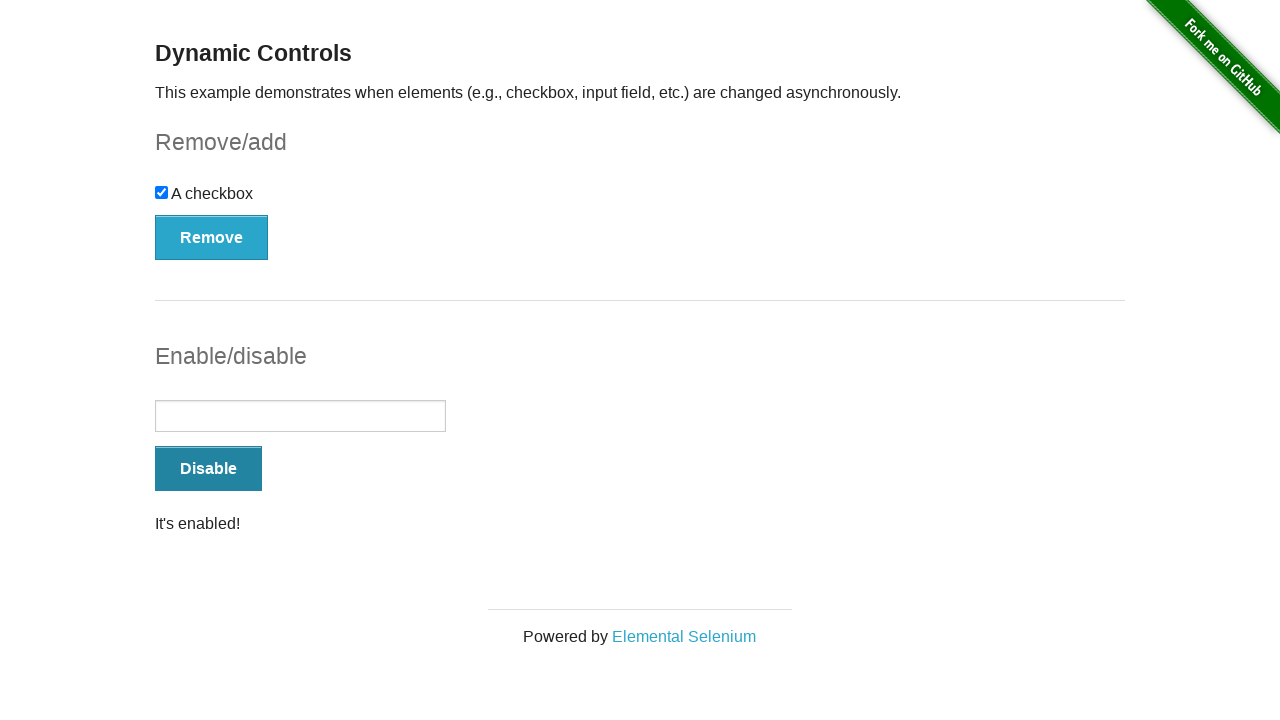

Filled input field with 'Hello, this is a test message!' on #input-example >> input
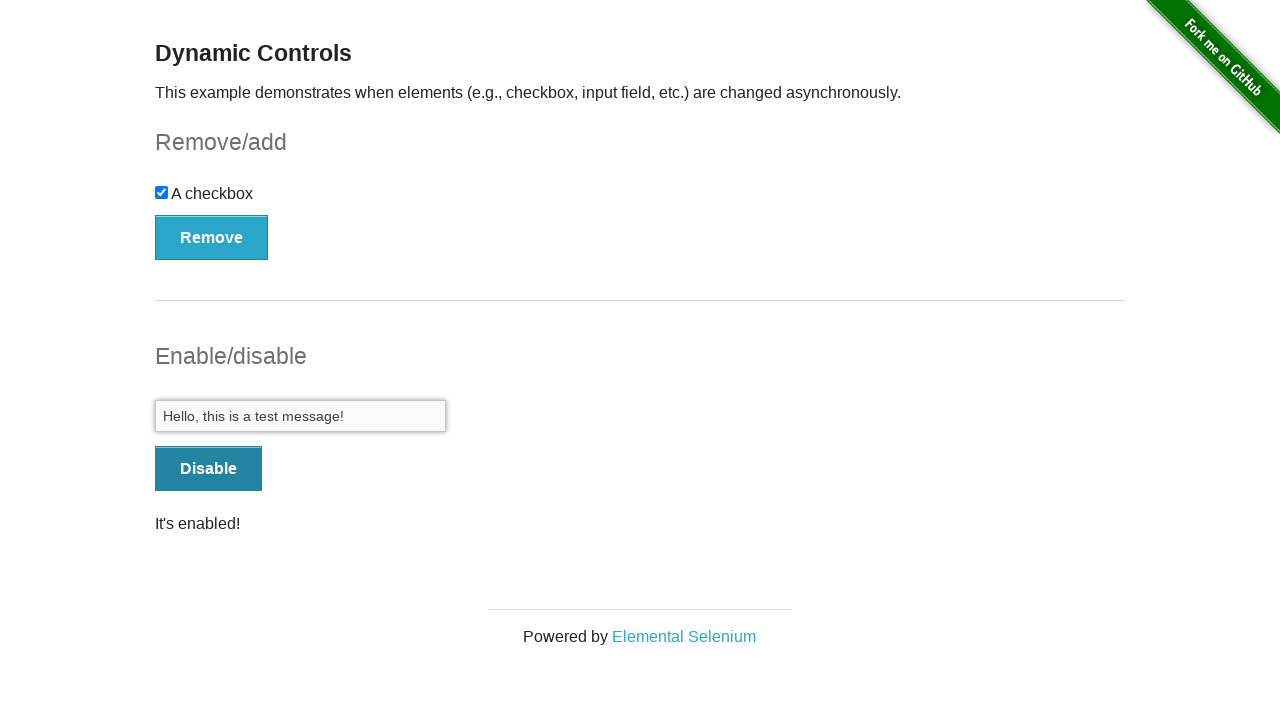

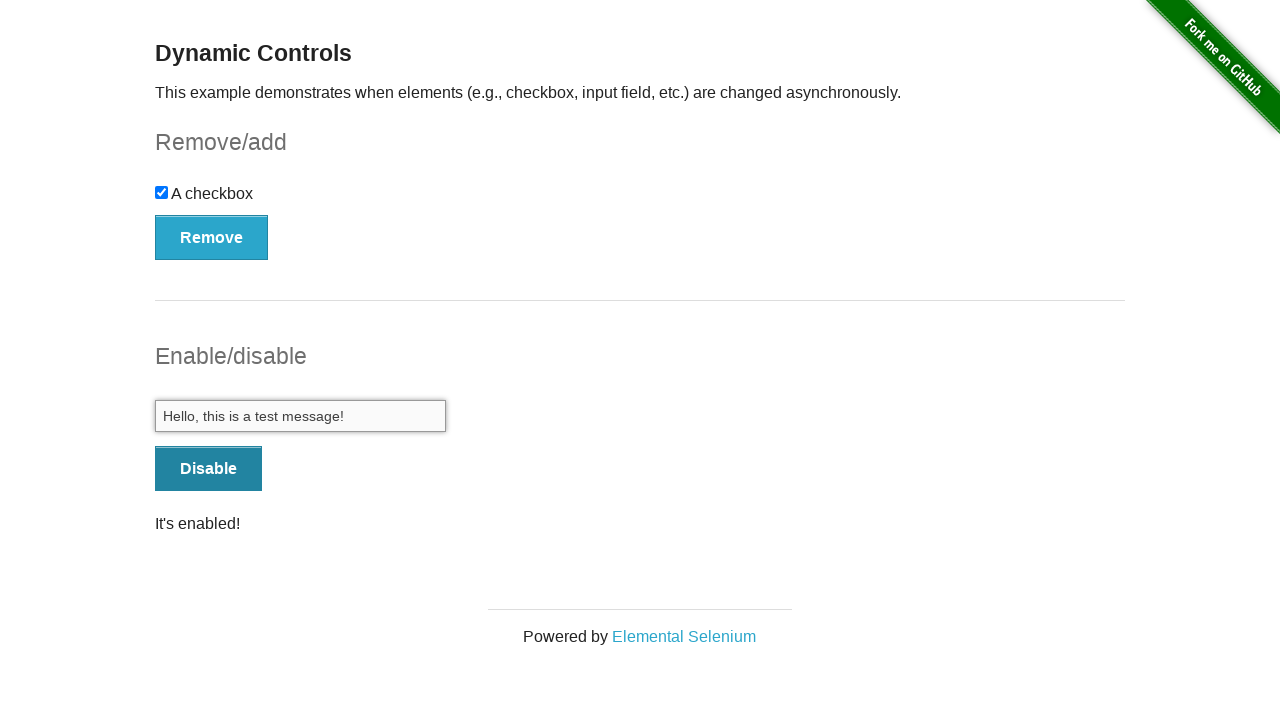